Tests alert prompt functionality by clicking a button to trigger a prompt alert, entering text, and accepting it

Starting URL: https://training-support.net/webelements/alerts

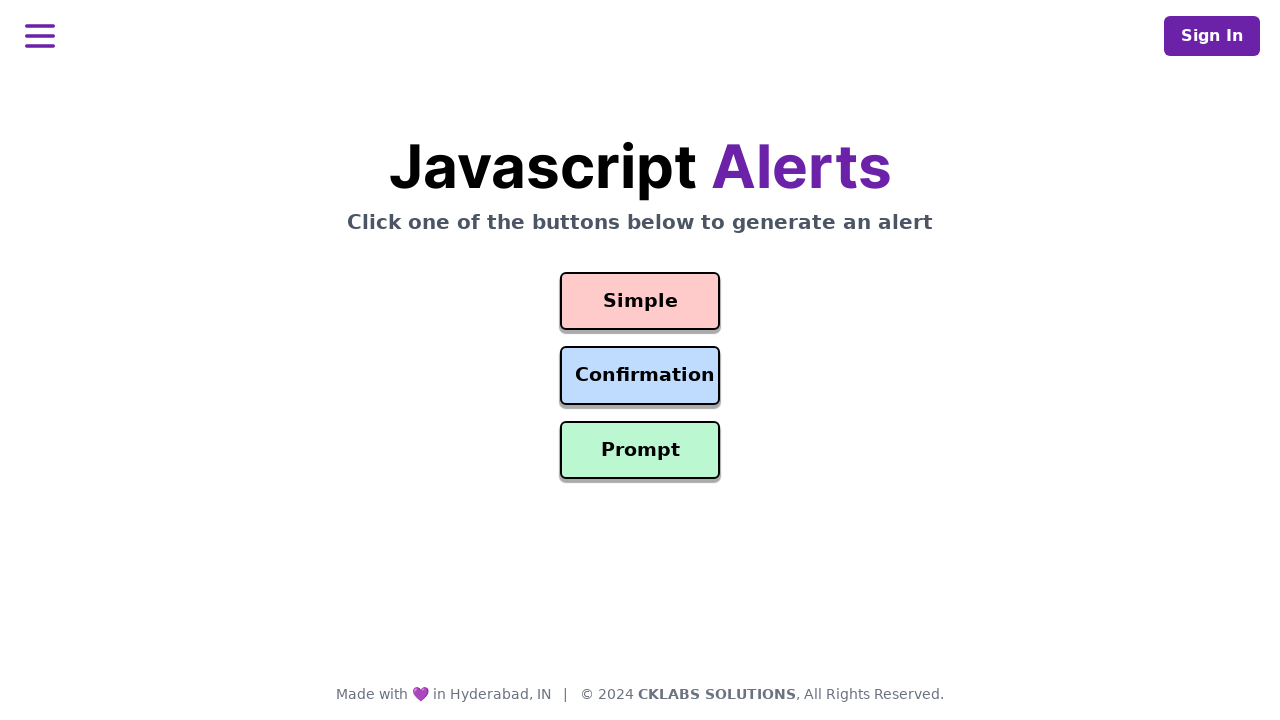

Clicked the prompt button to trigger alert at (640, 450) on #prompt
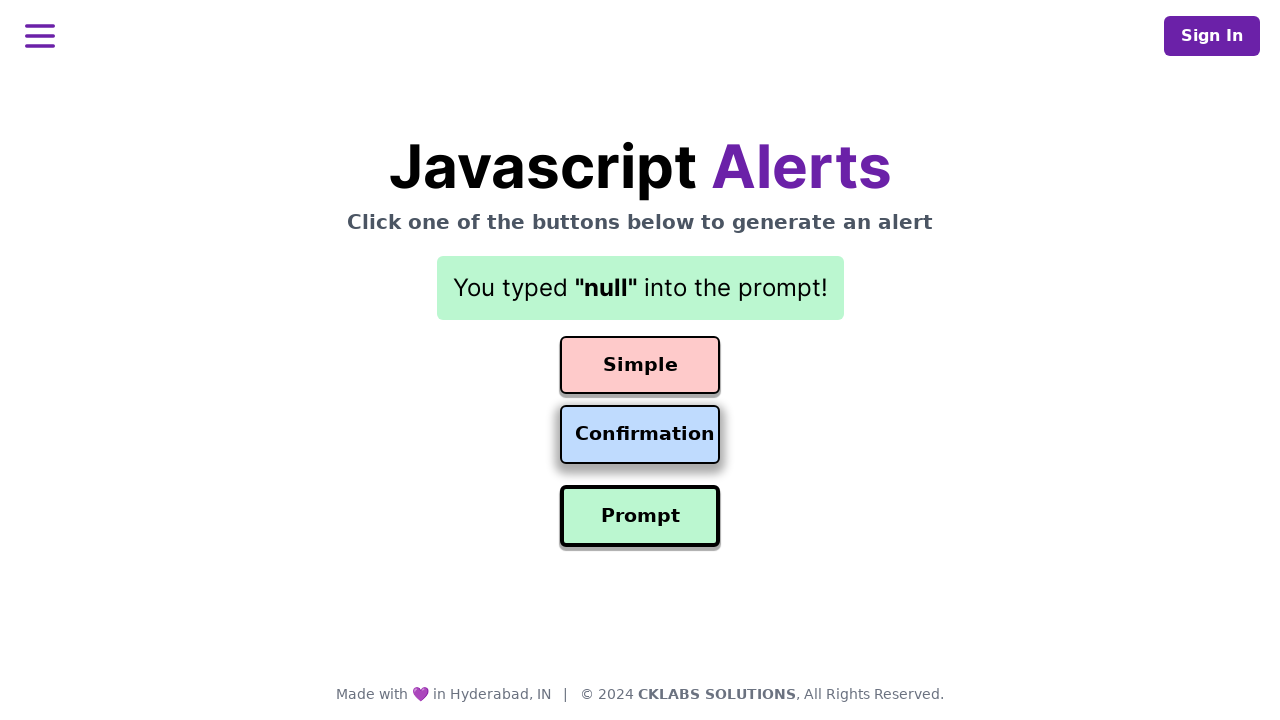

Set up dialog event listener to accept prompt with text 'Awesome!'
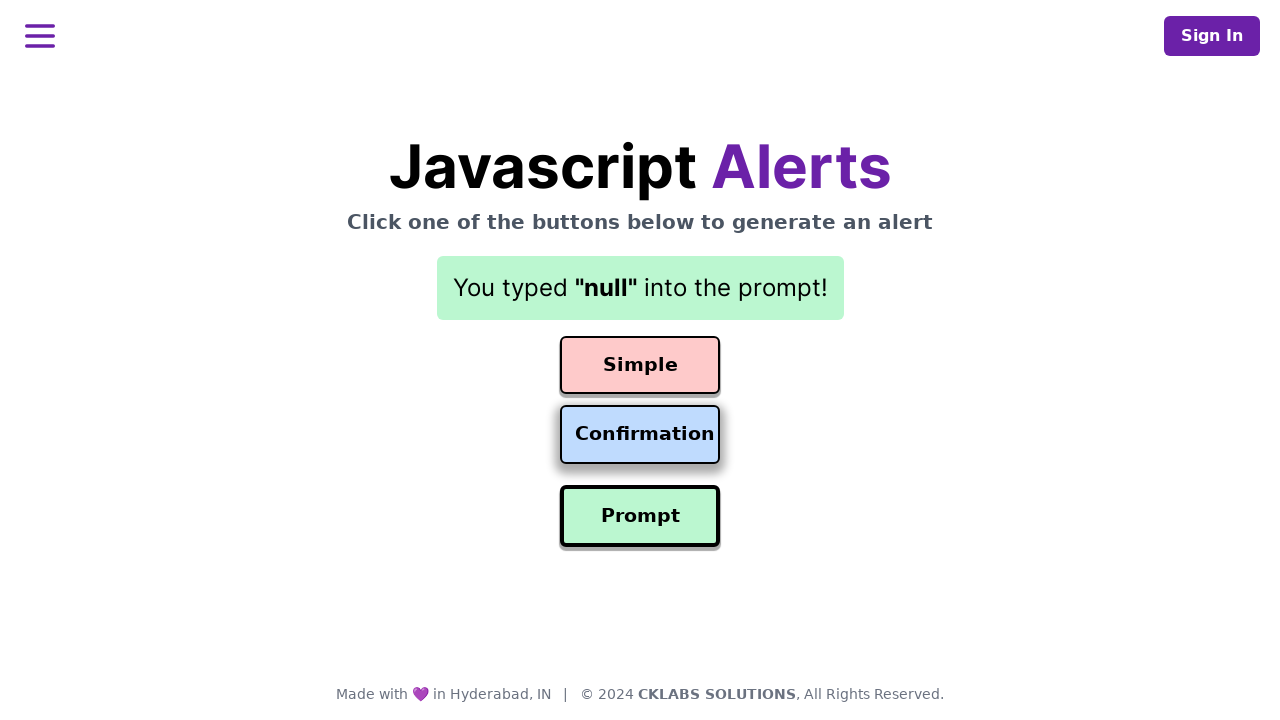

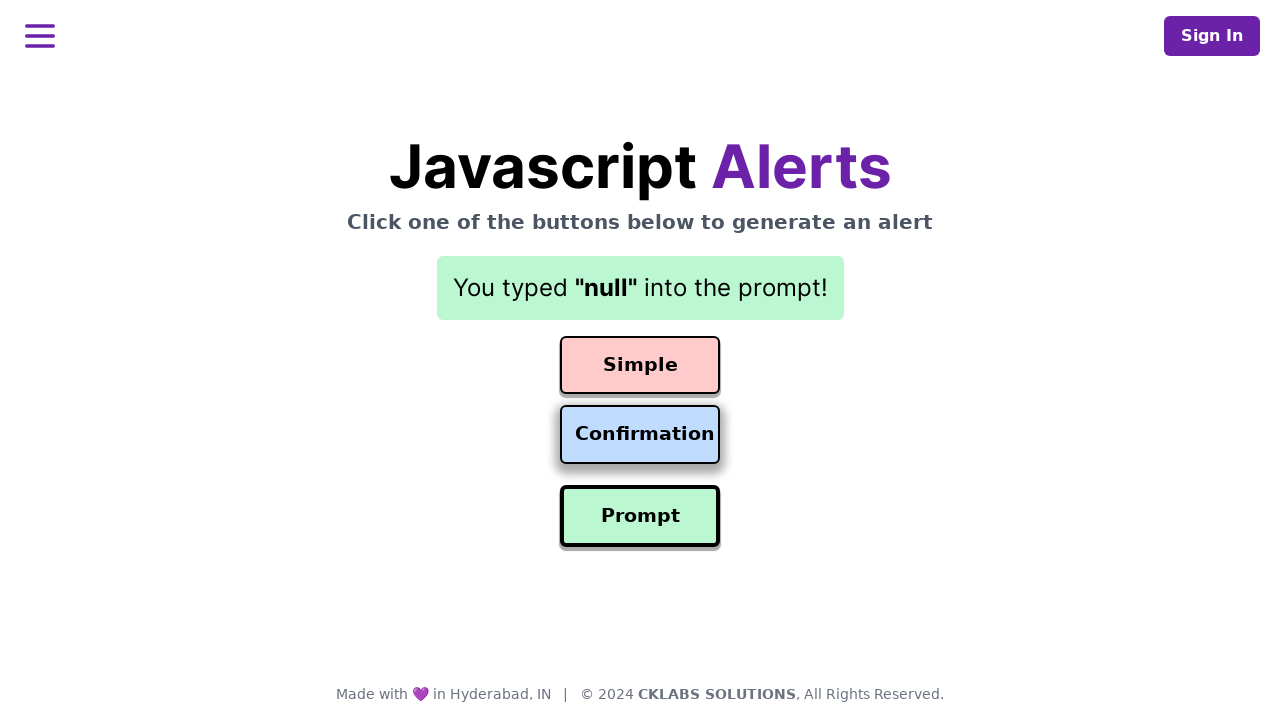